Tests the WebdriverIO homepage by verifying the title and then navigating to the API documentation page

Starting URL: https://webdriver.io

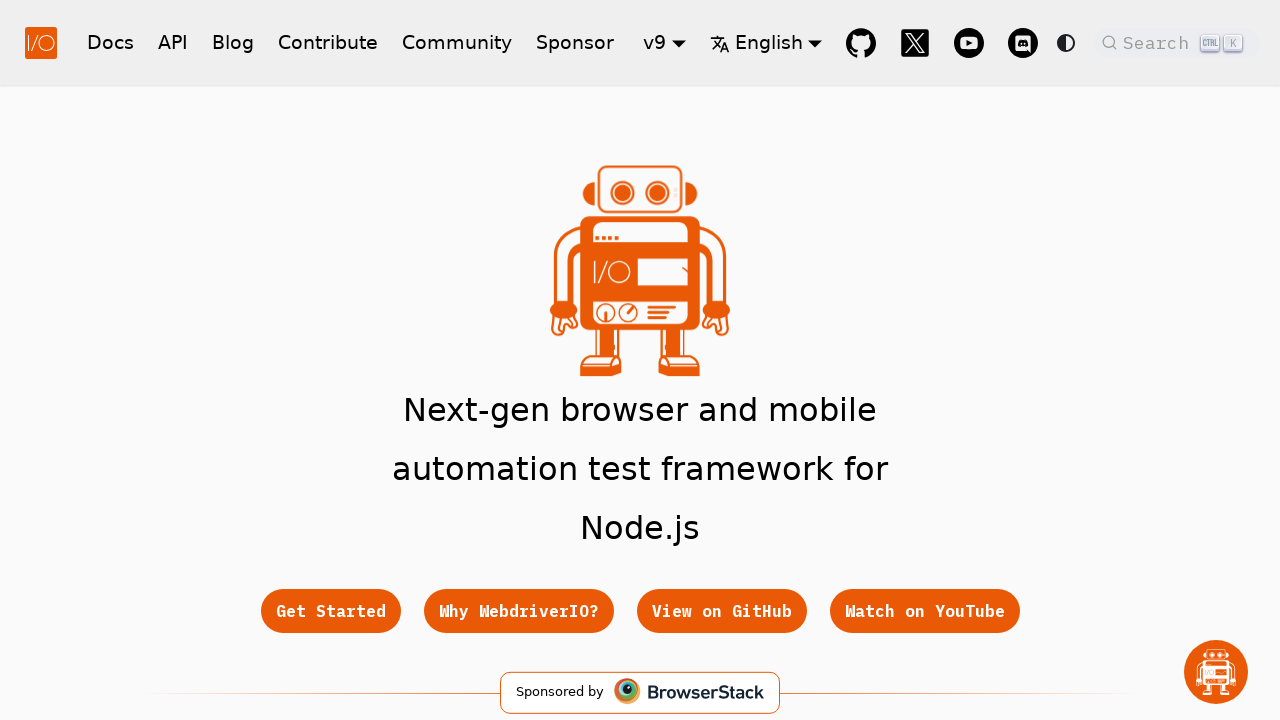

Clicked on the API link at (173, 42) on a:has-text('API')
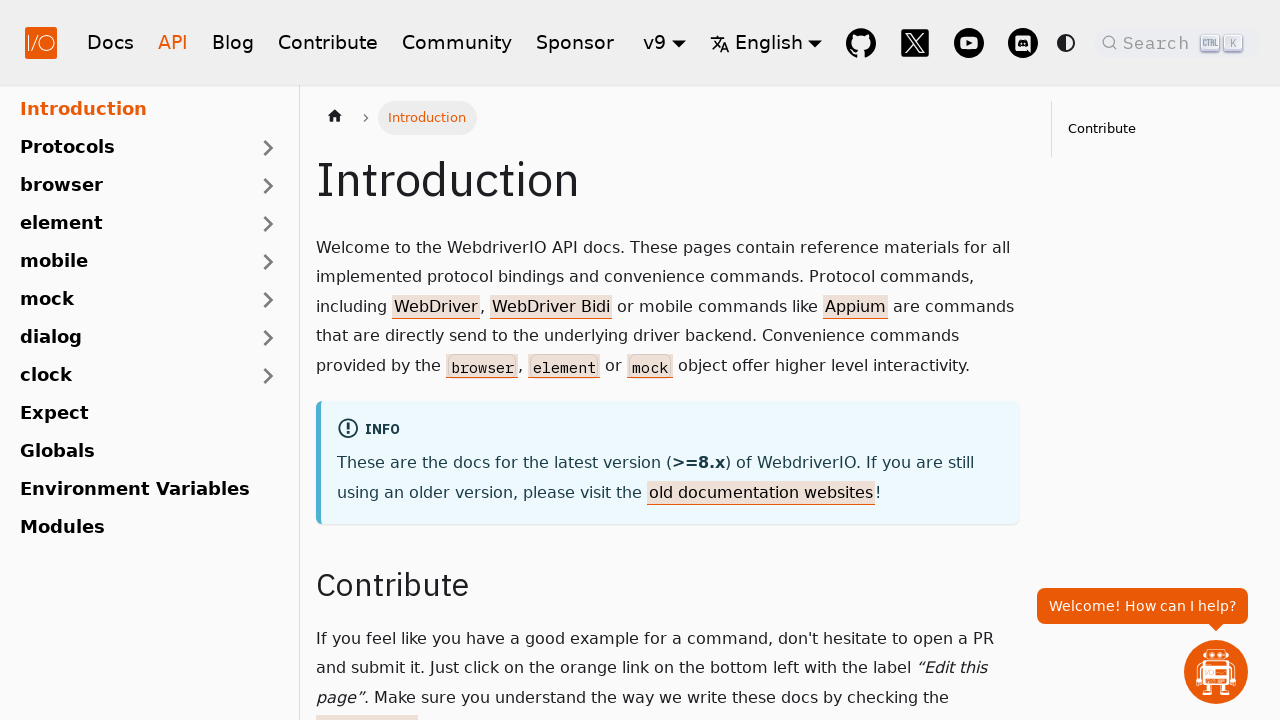

API documentation page loaded (domcontentloaded state)
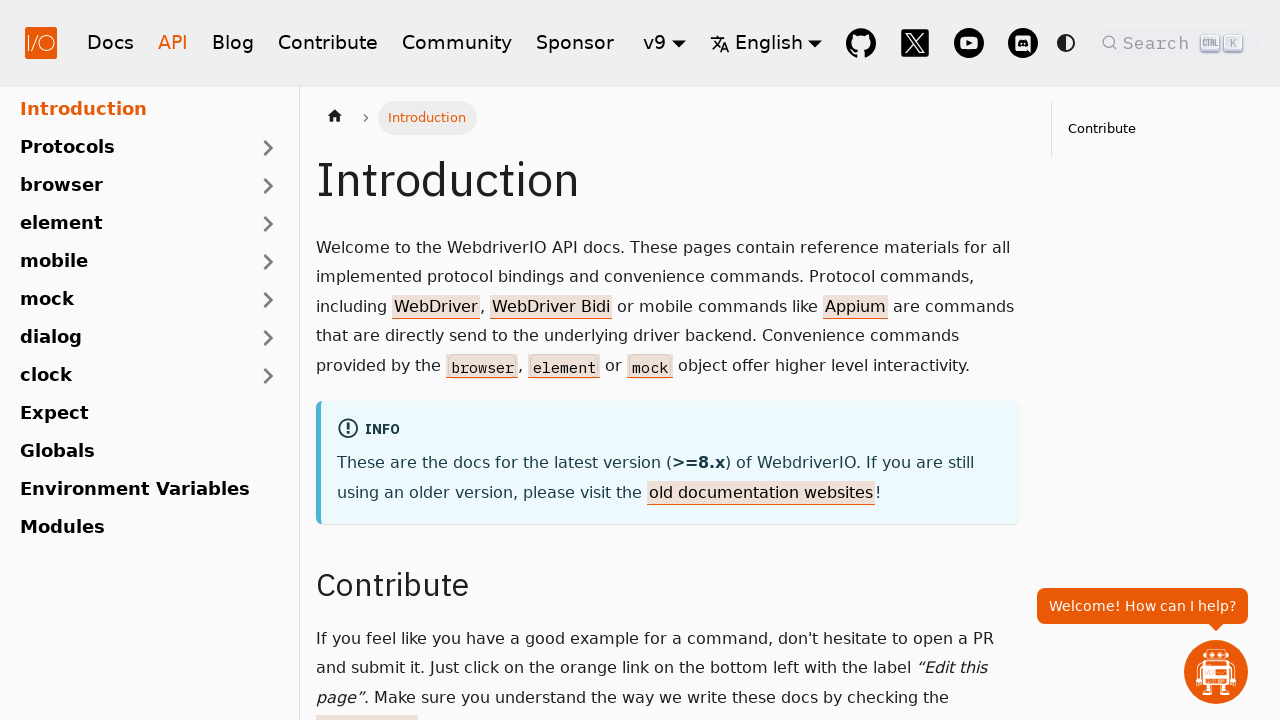

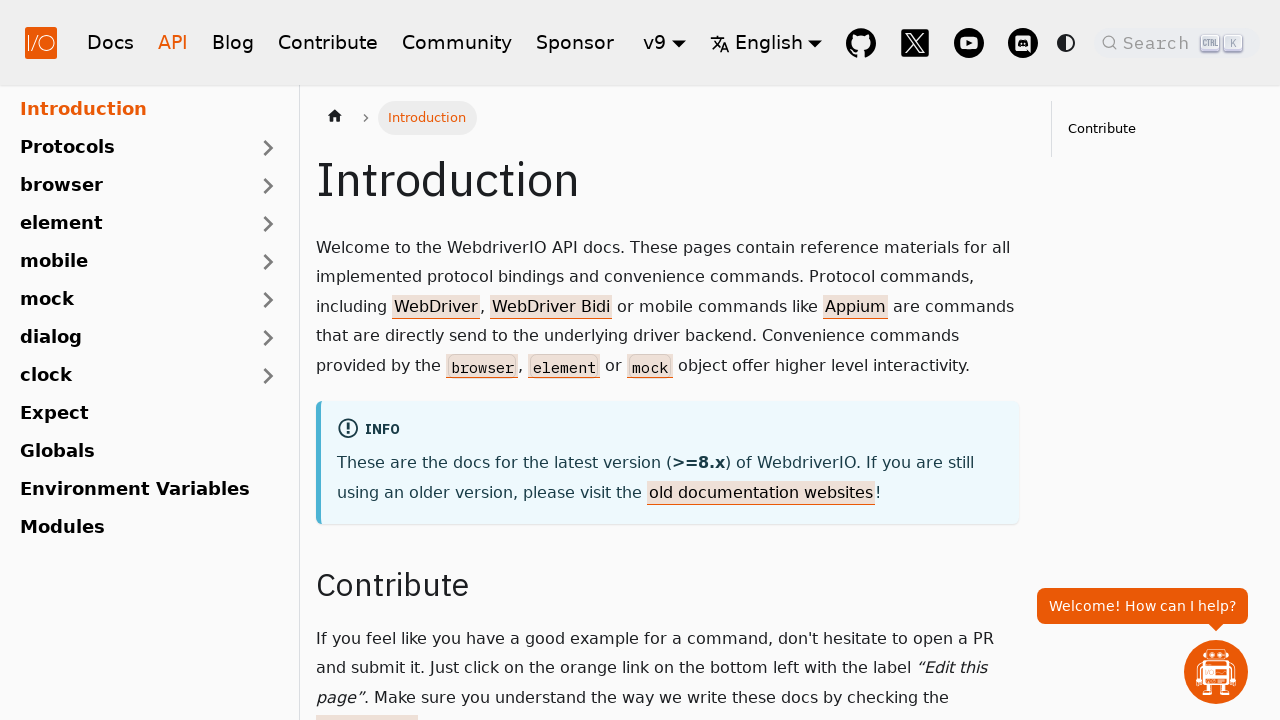